Tests that UI elements become enabled when selecting the round trip radio button on a flight booking page. Verifies the return date section's style attribute changes to indicate it's enabled.

Starting URL: https://rahulshettyacademy.com/dropdownsPractise/

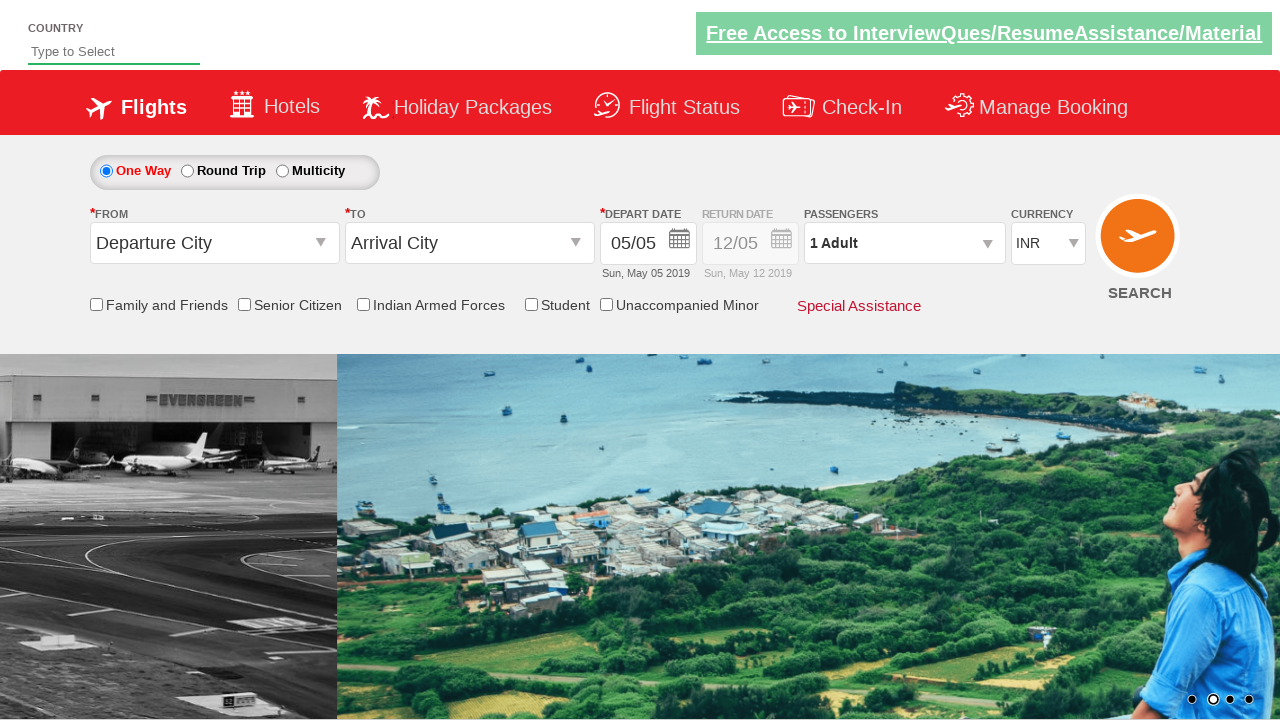

Retrieved initial style attribute of return date section
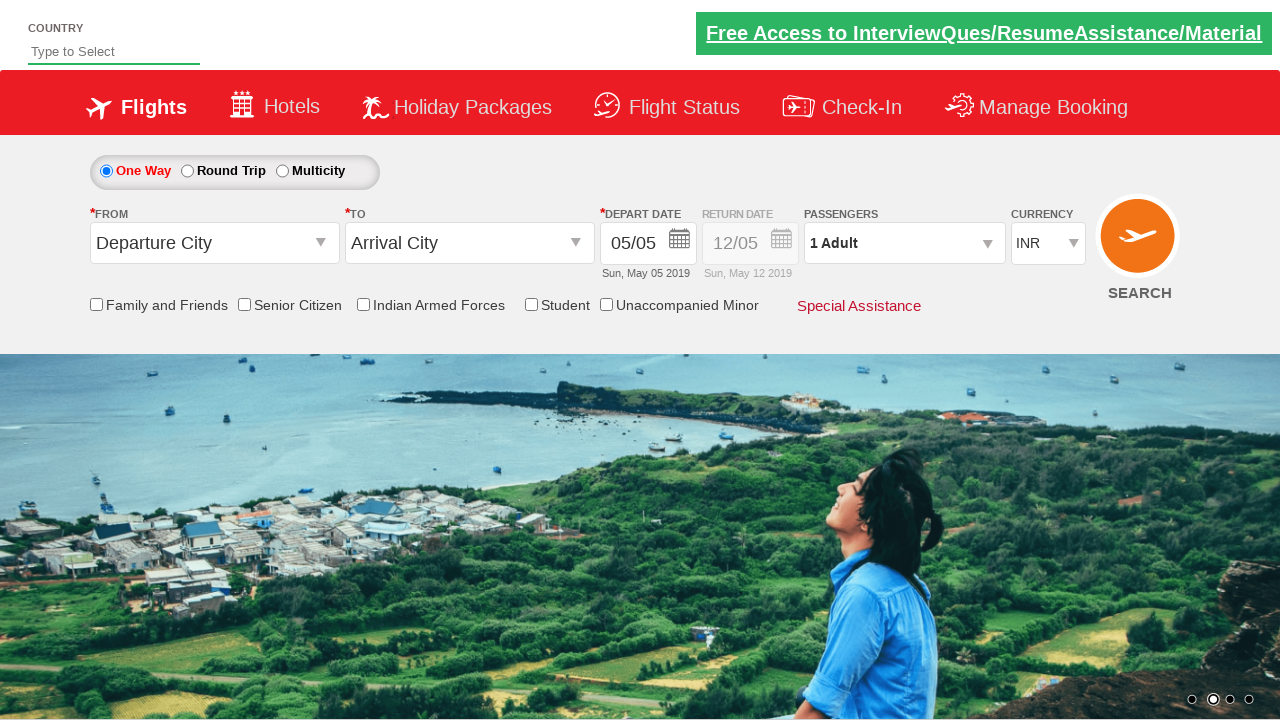

Clicked round trip radio button to enable return date section at (187, 171) on input#ctl00_mainContent_rbtnl_Trip_1
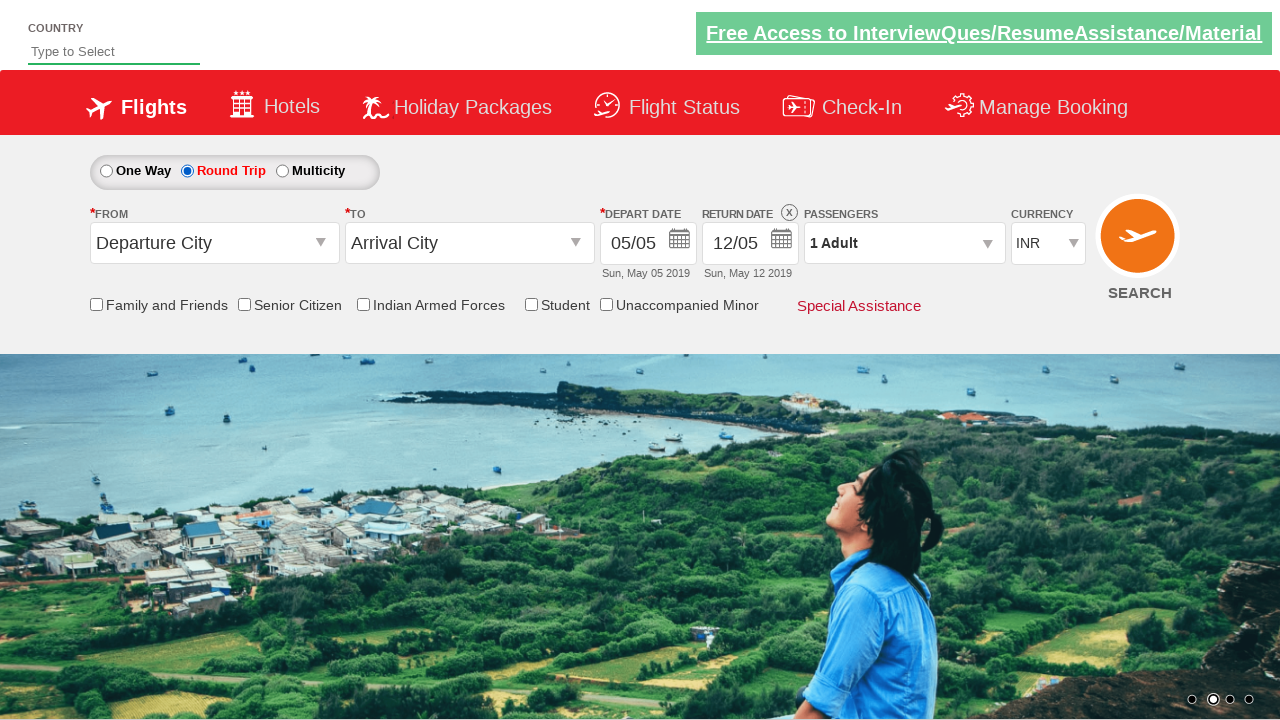

Retrieved updated style attribute of return date section after selecting round trip
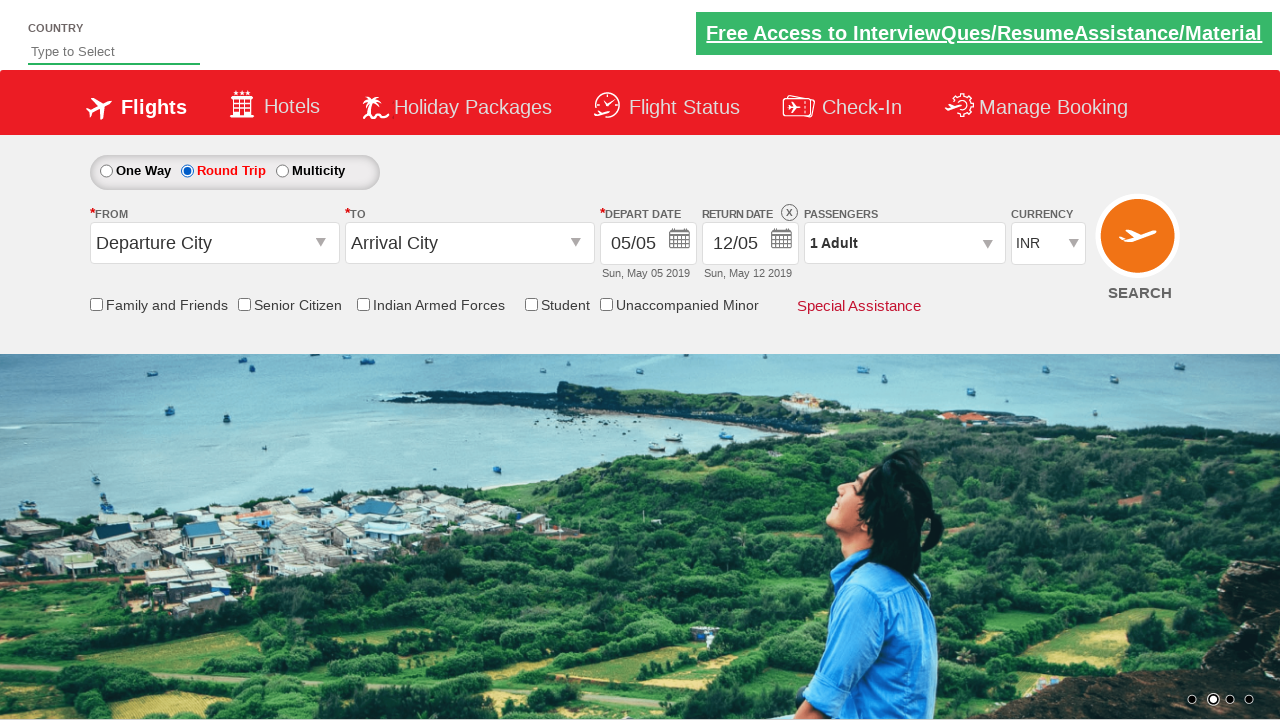

Verified return date section is enabled with opacity: 1
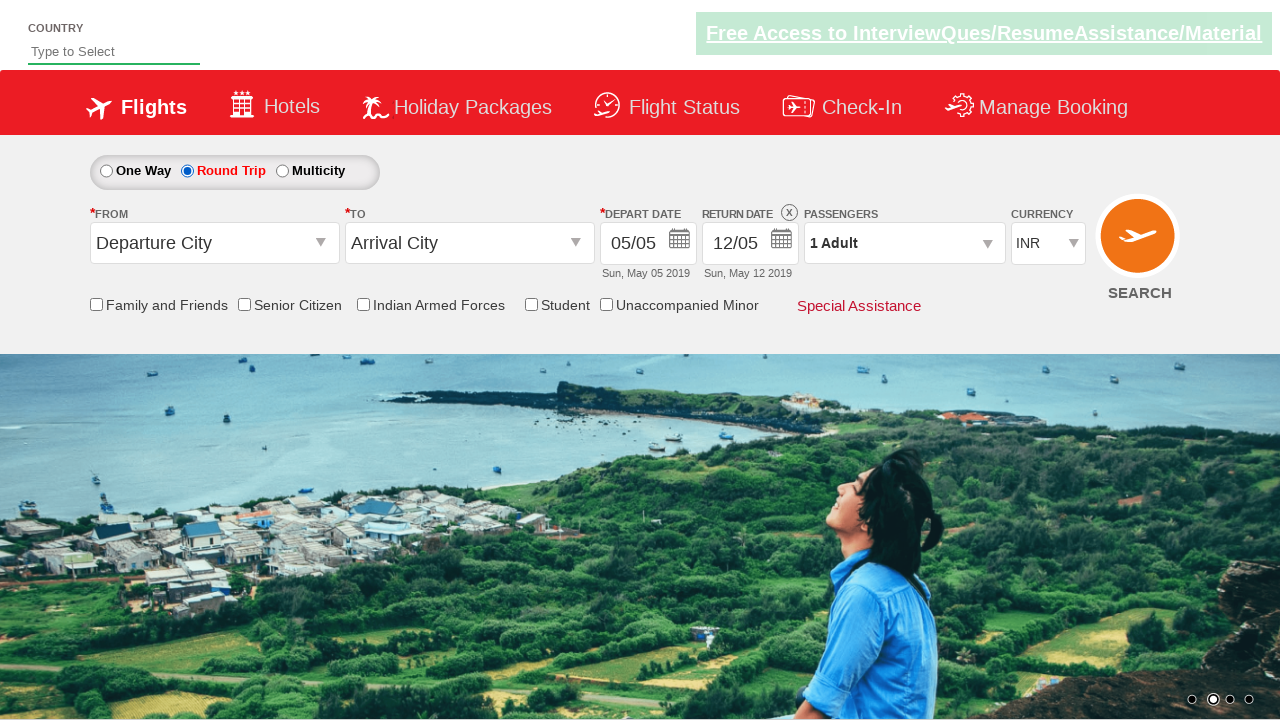

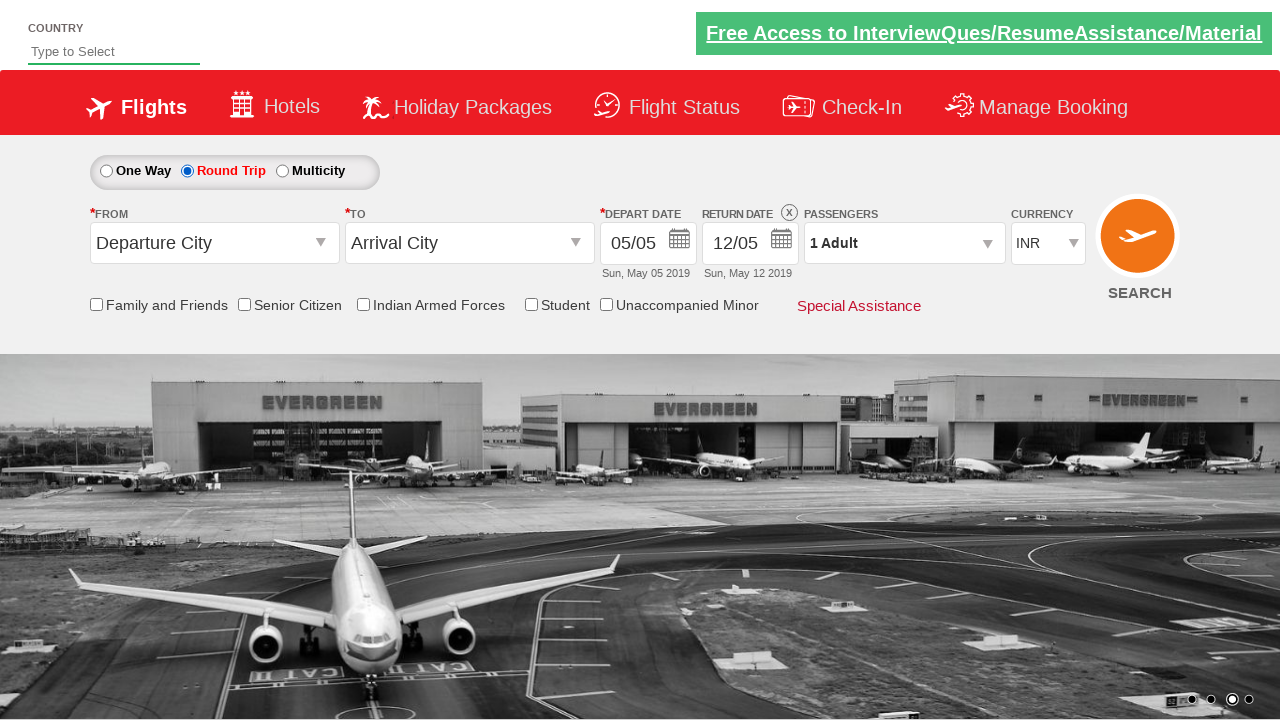